Tests a practice form by filling in first name field multiple times, entering a phone number, and selecting different gender radio buttons (Male, Female, Other)

Starting URL: https://demoqa.com/automation-practice-form

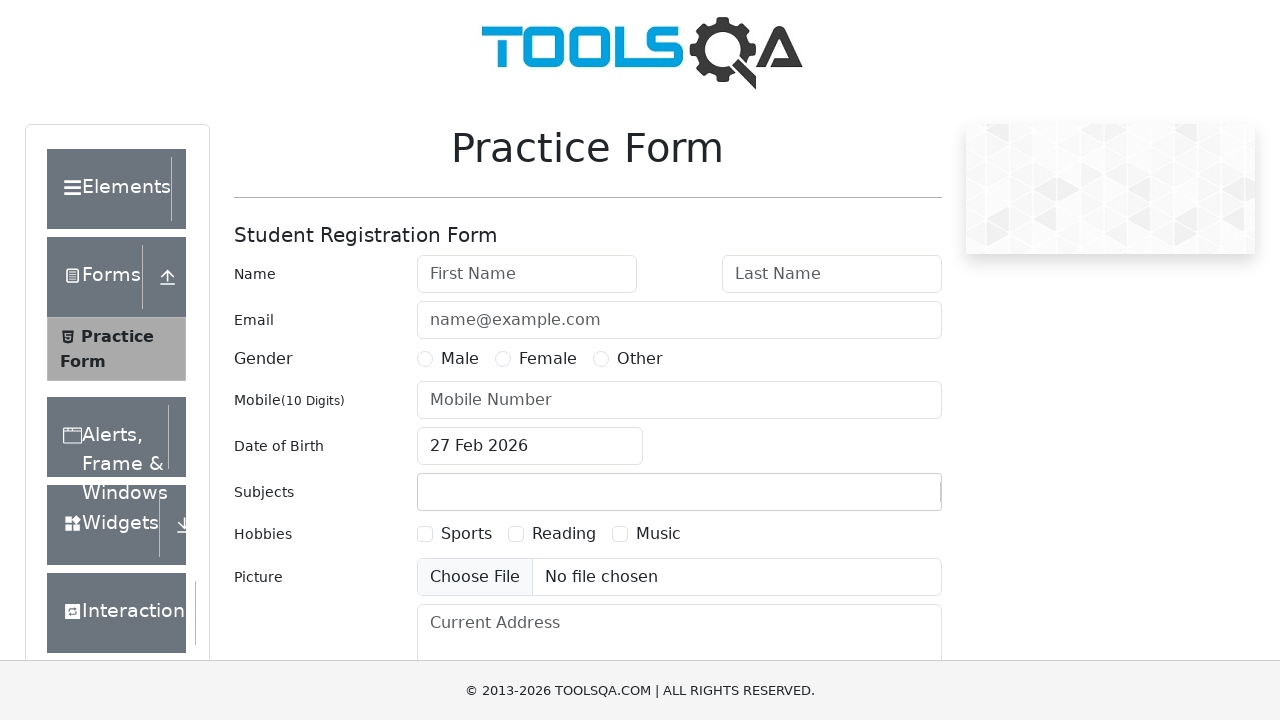

Filled first name field with 'Tanvir Hossain' on #firstName
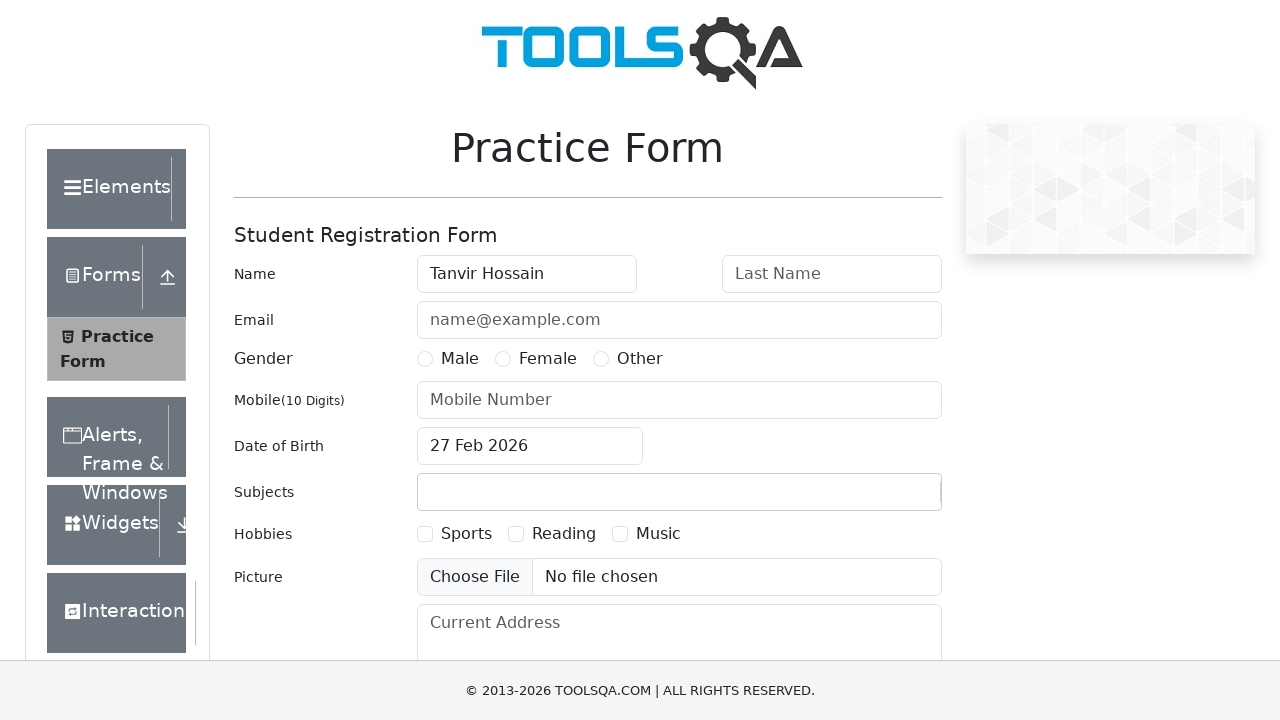

Cleared first name field on #firstName
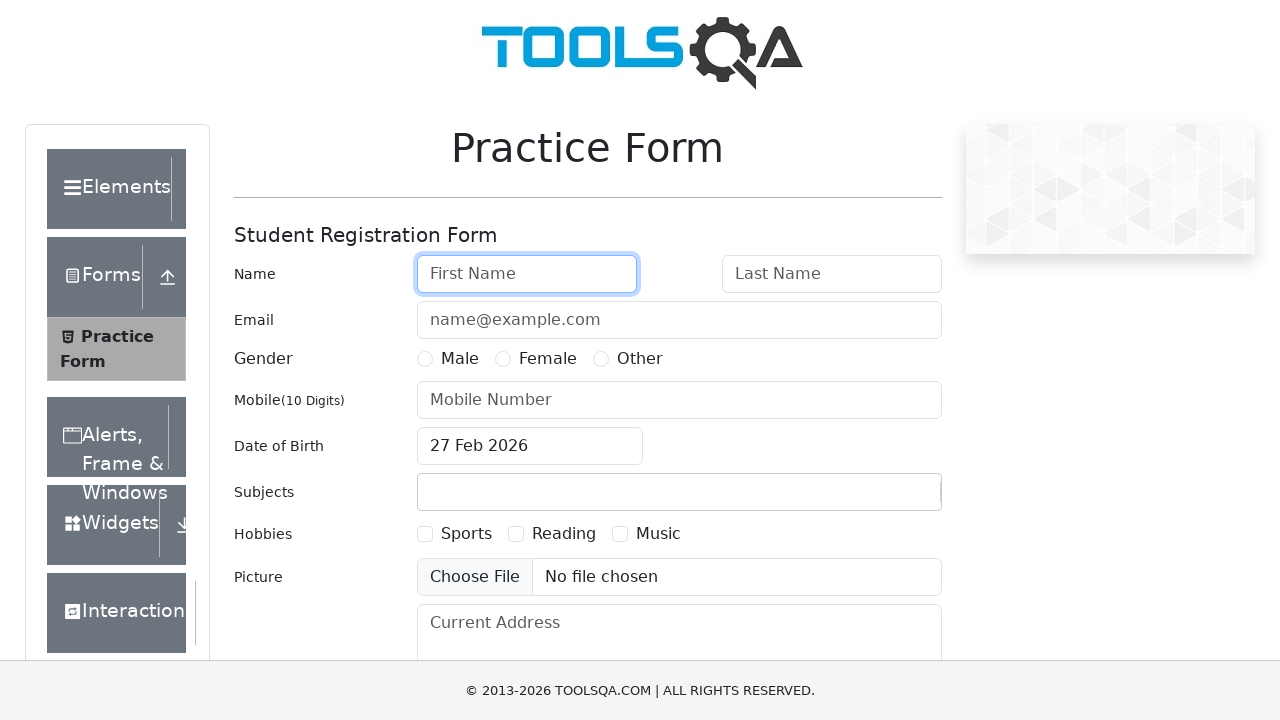

Filled first name field with 'ABM aftabuzamman' on #firstName
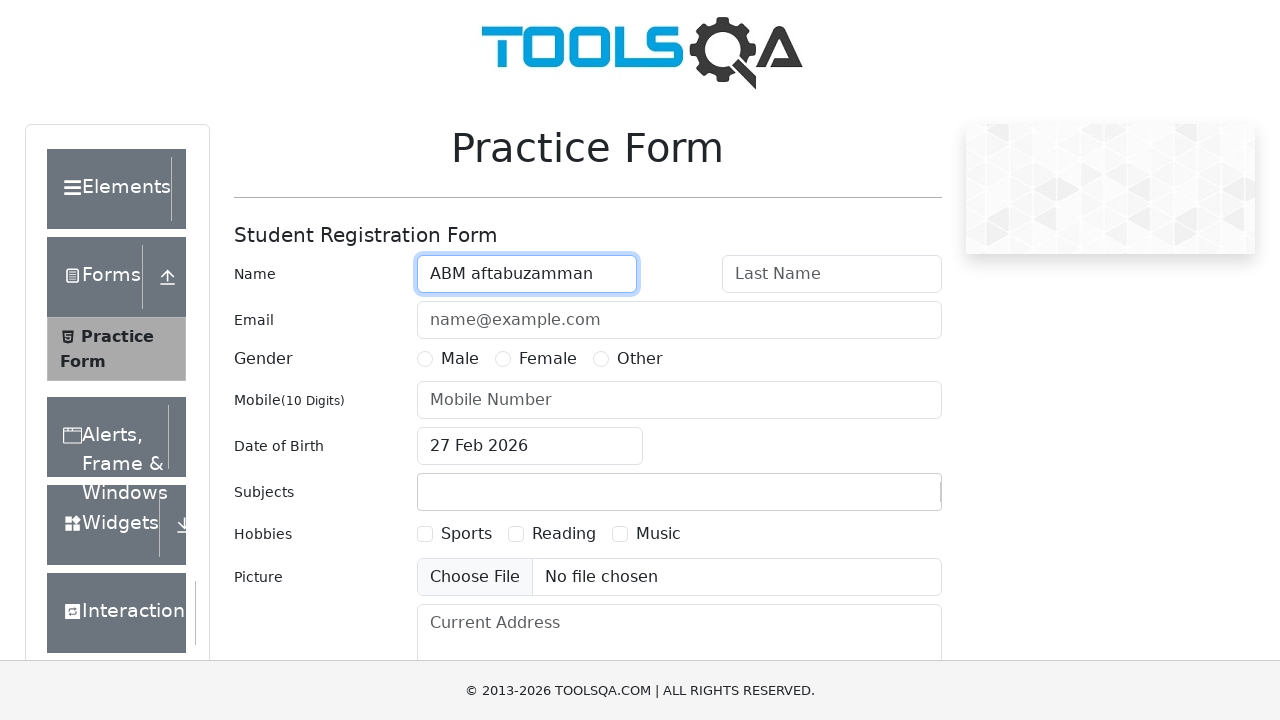

Cleared first name field on #firstName
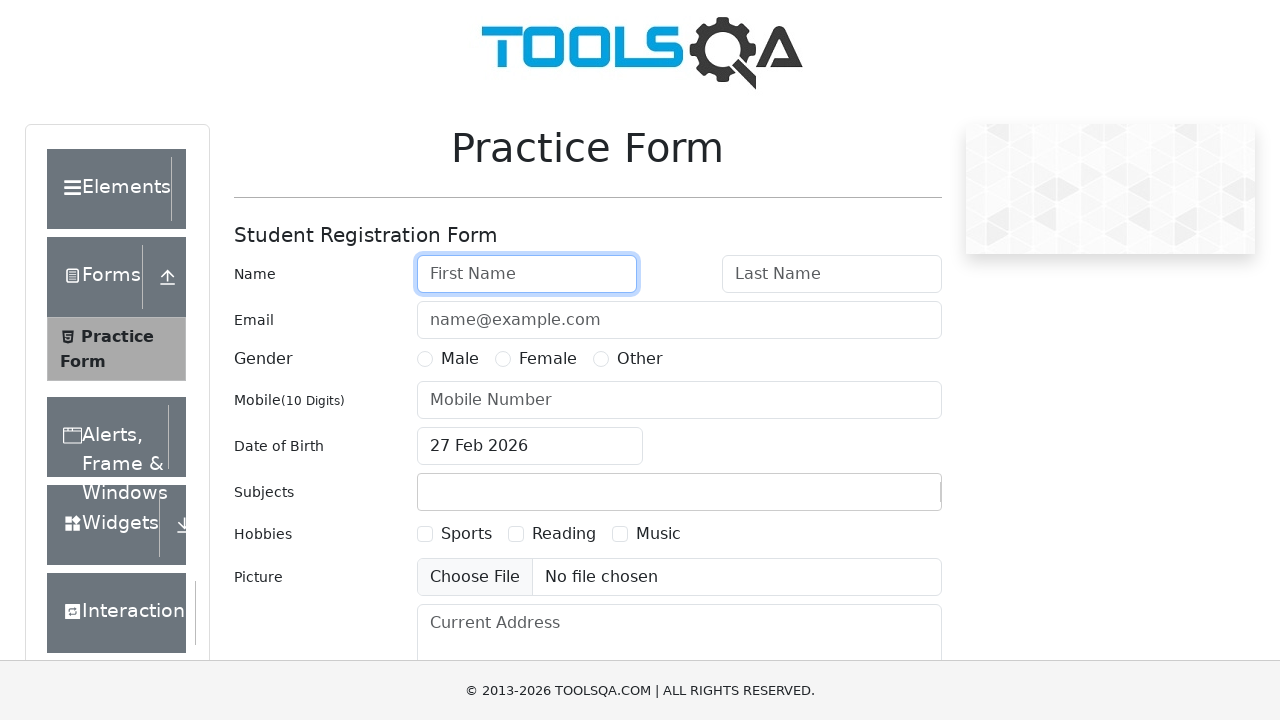

Filled first name field with 'Monjurul Hoq' on #firstName
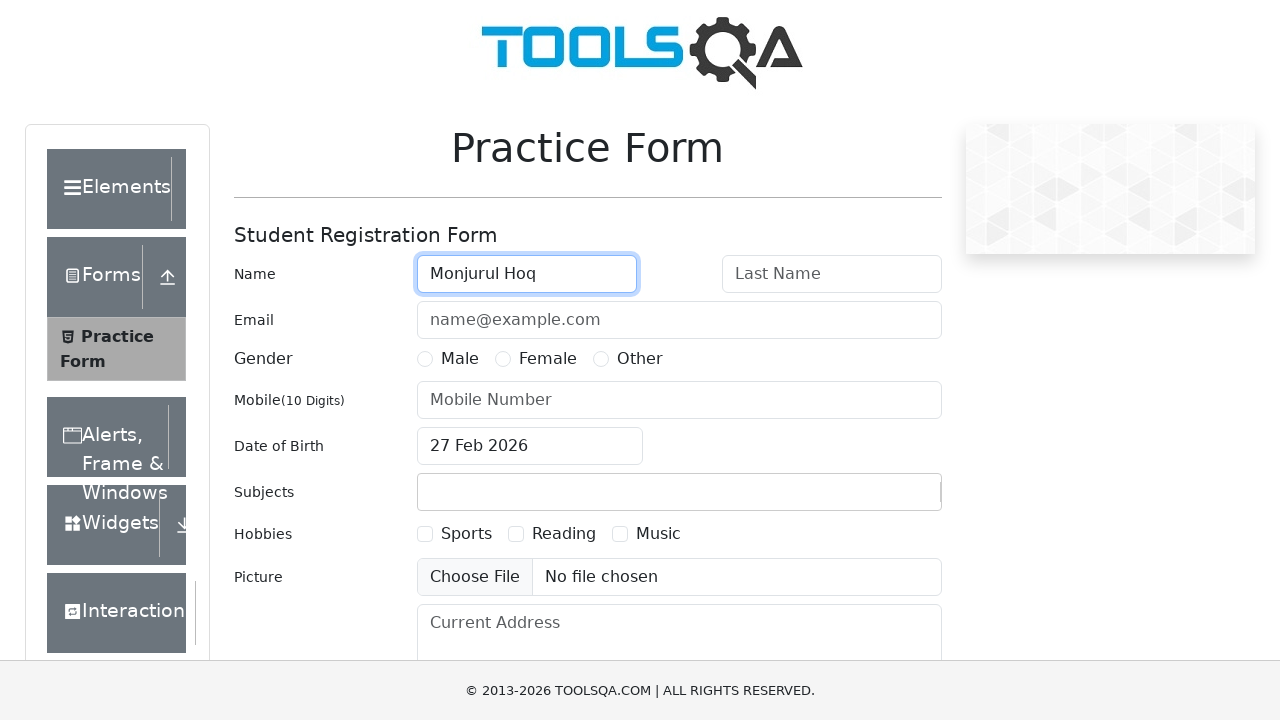

Filled phone number field with '0101010101010102222102' on #userNumber
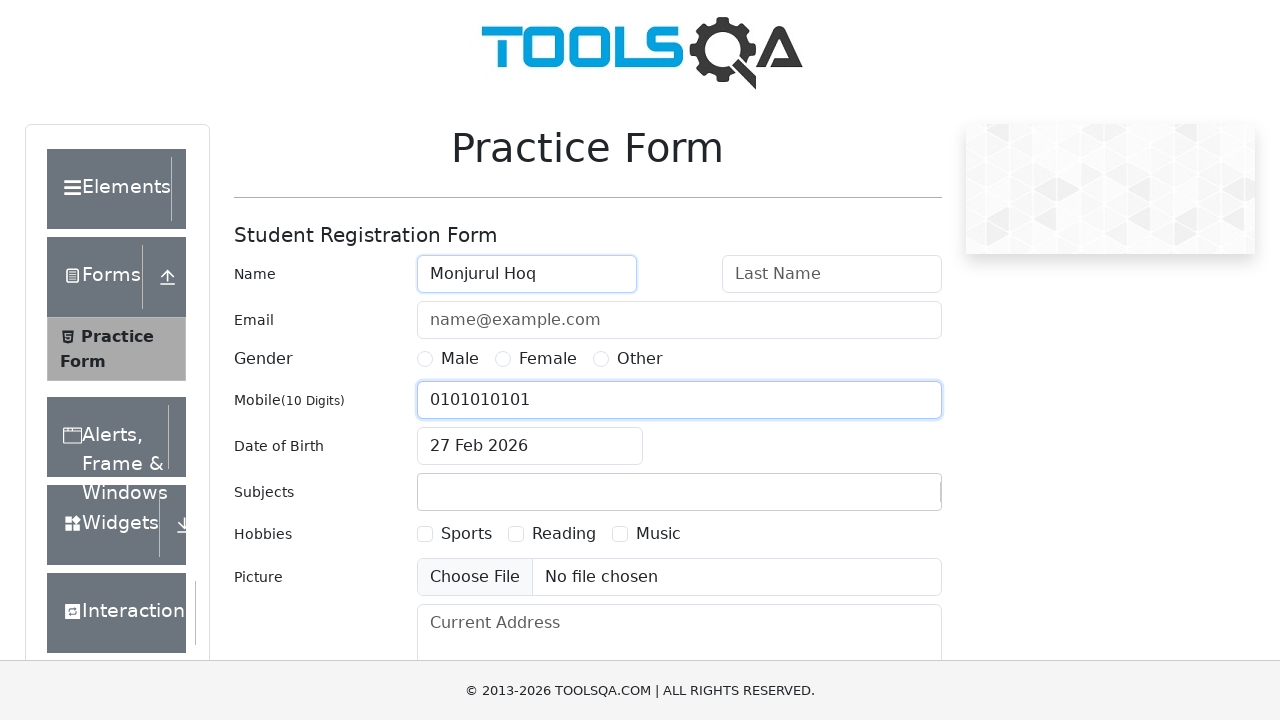

Cleared first name field on #firstName
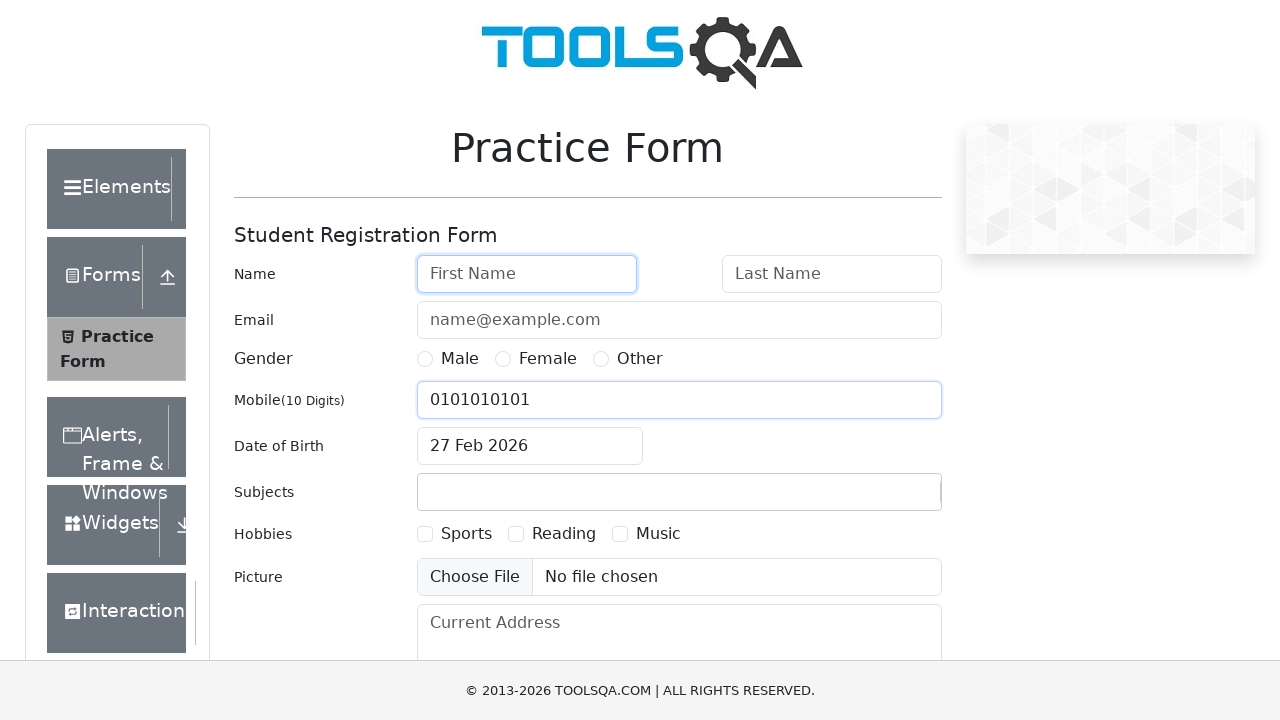

Filled first name field with 'Hello ' on #firstName
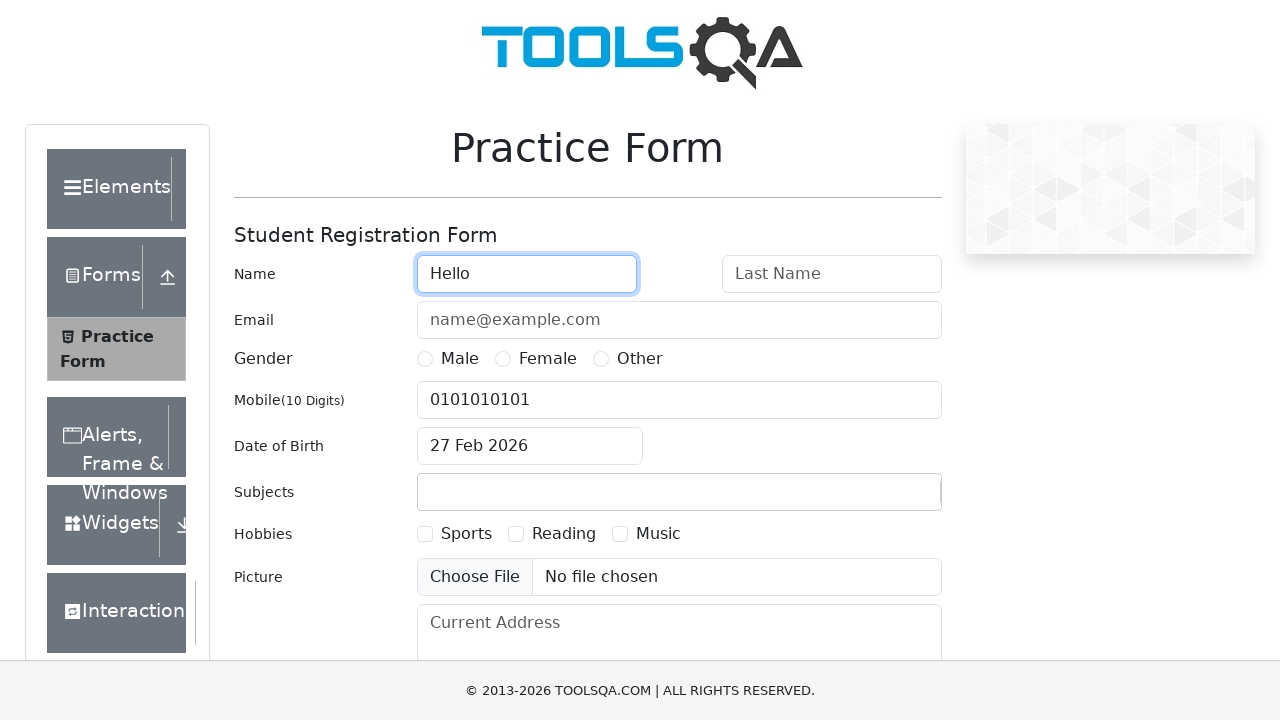

Selected Male gender radio button at (460, 359) on label:has-text('Male')
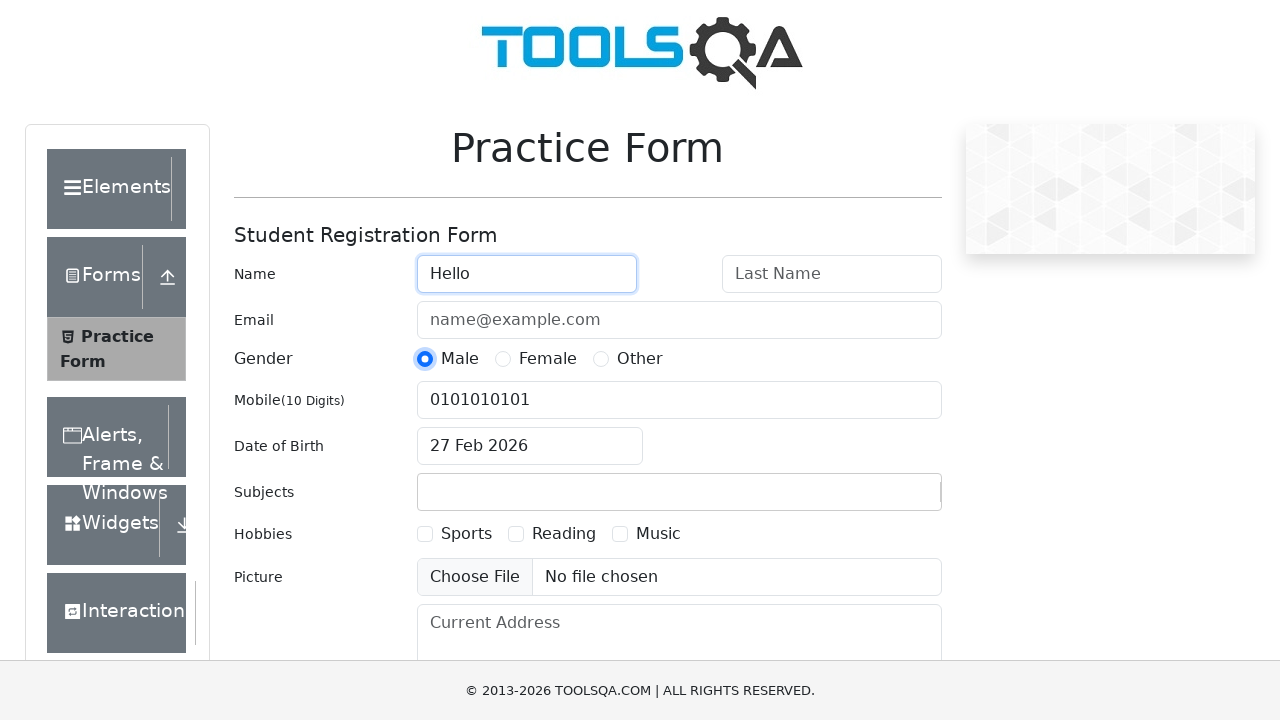

Selected Female gender radio button at (548, 359) on label:has-text('Female')
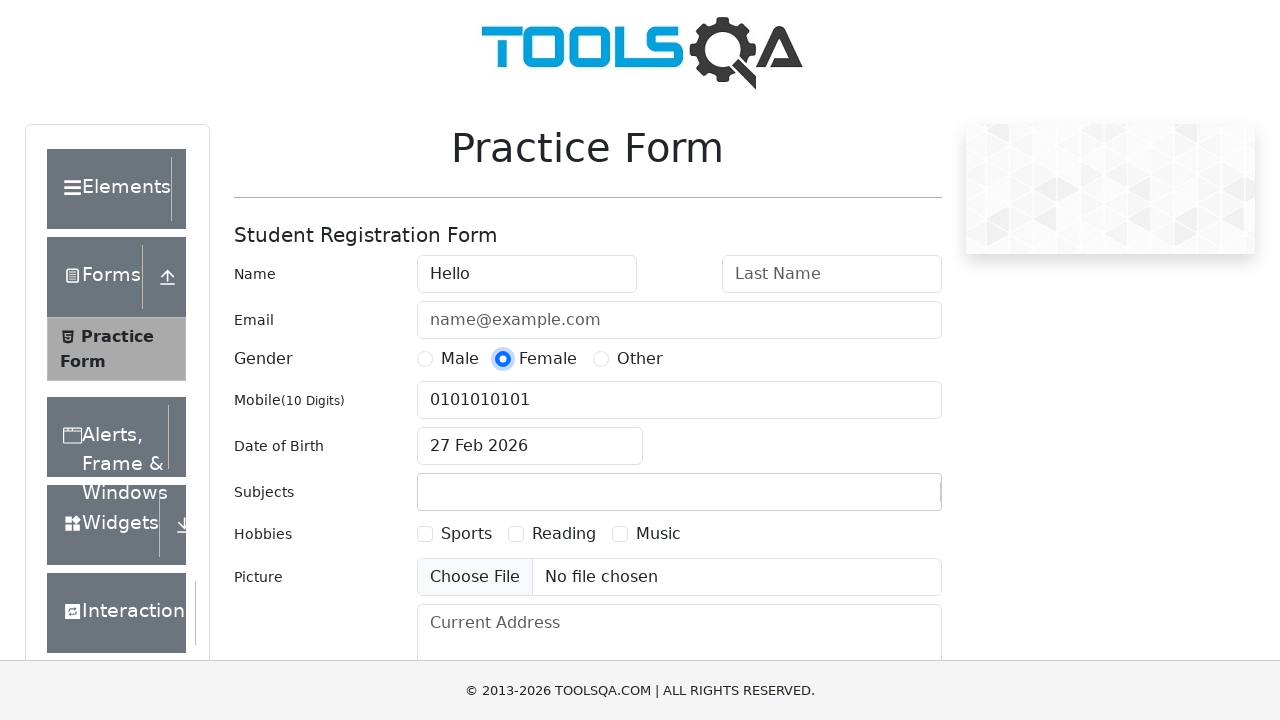

Selected Other gender radio button at (640, 359) on label:has-text('Other')
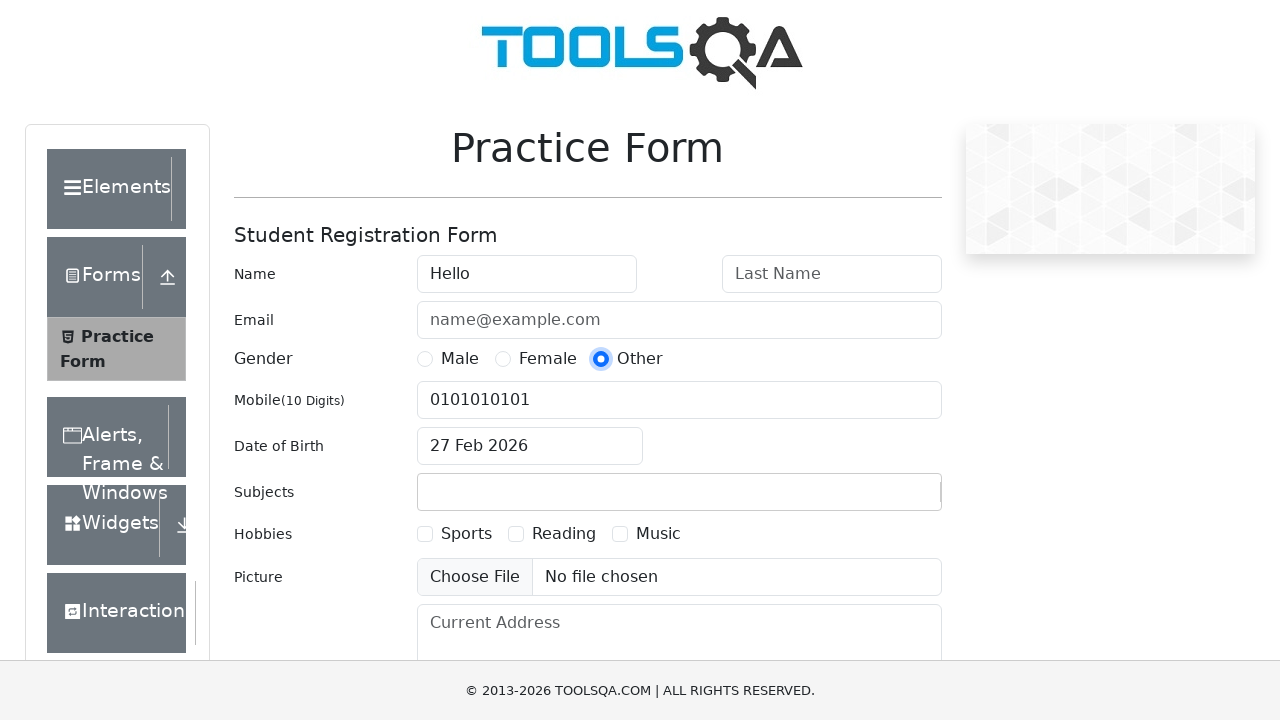

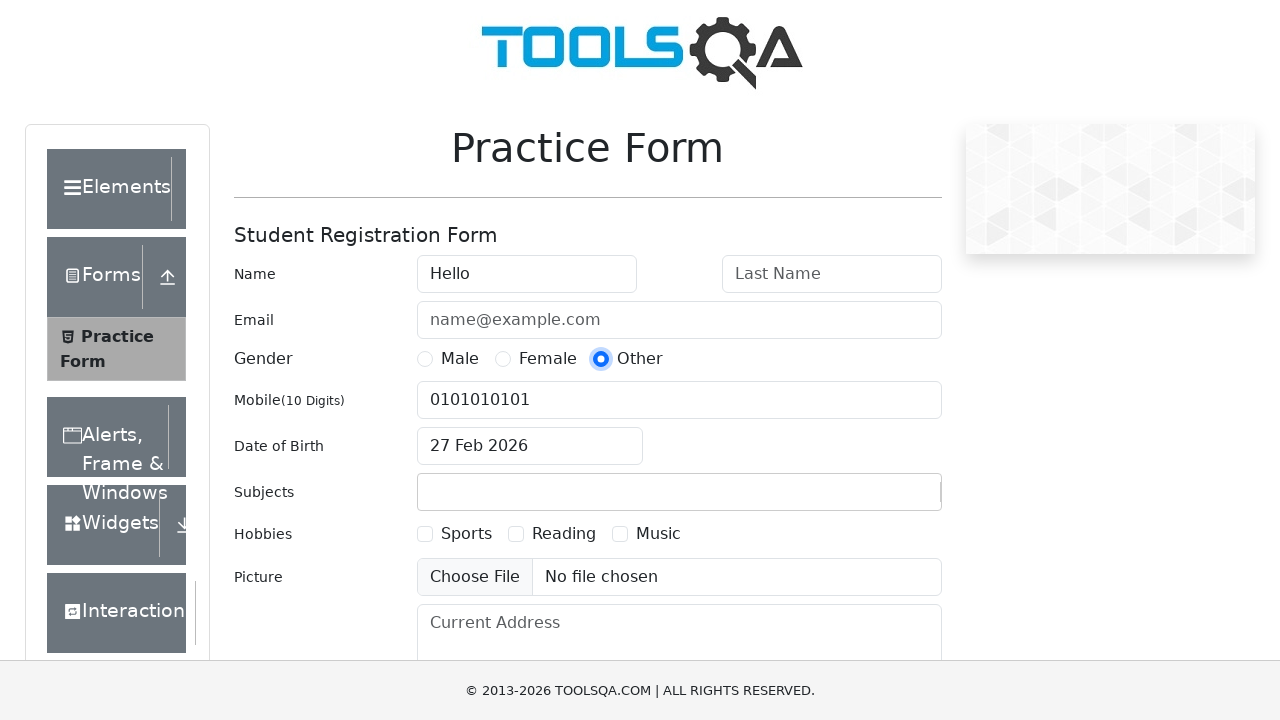